Simple test that navigates to the demoblaze website and maximizes the browser window

Starting URL: https://www.demoblaze.com/

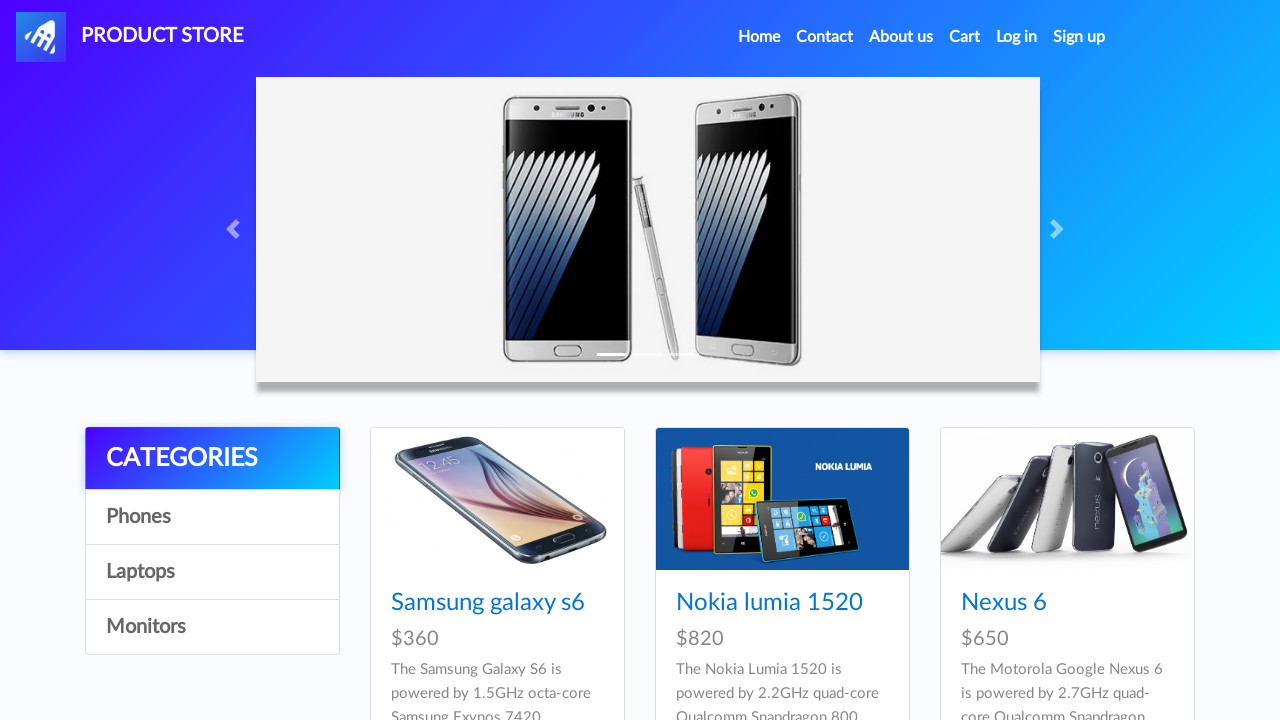

Set viewport size to 1920x1080 to maximize browser window
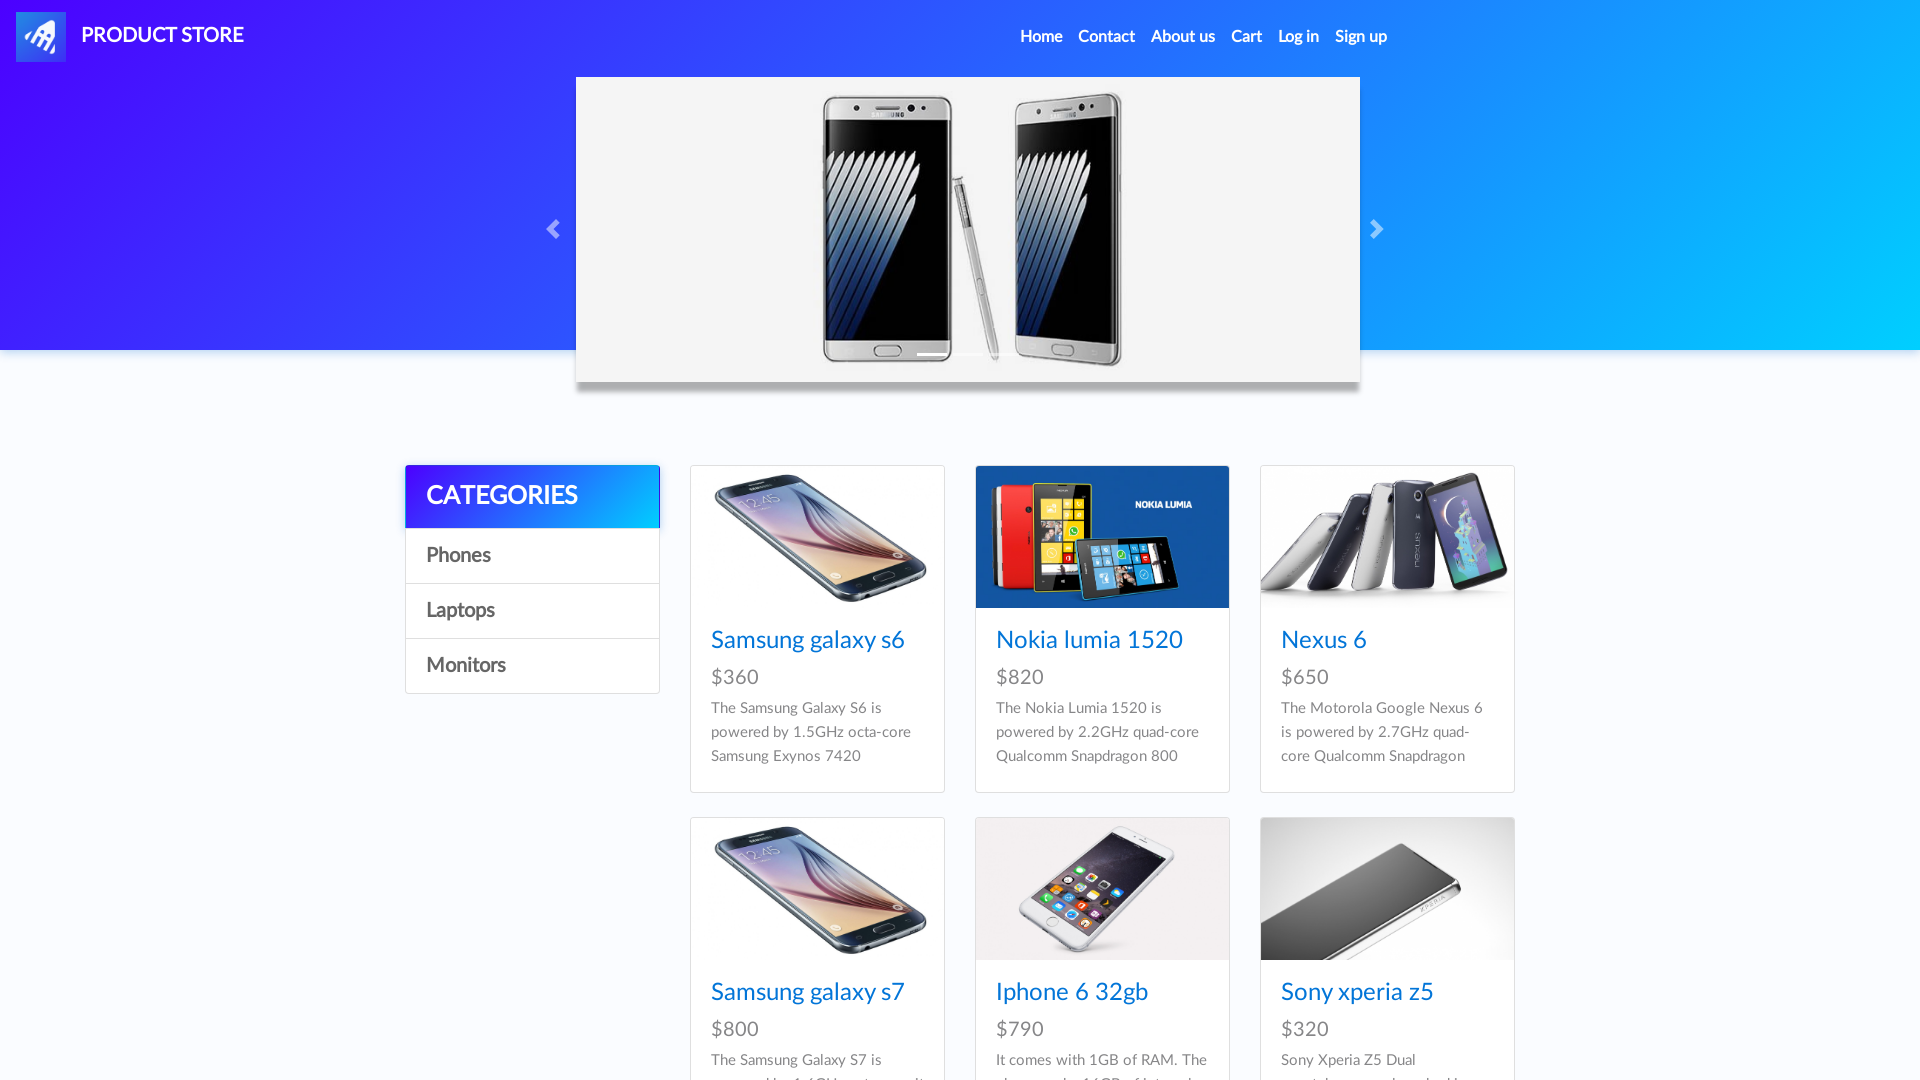

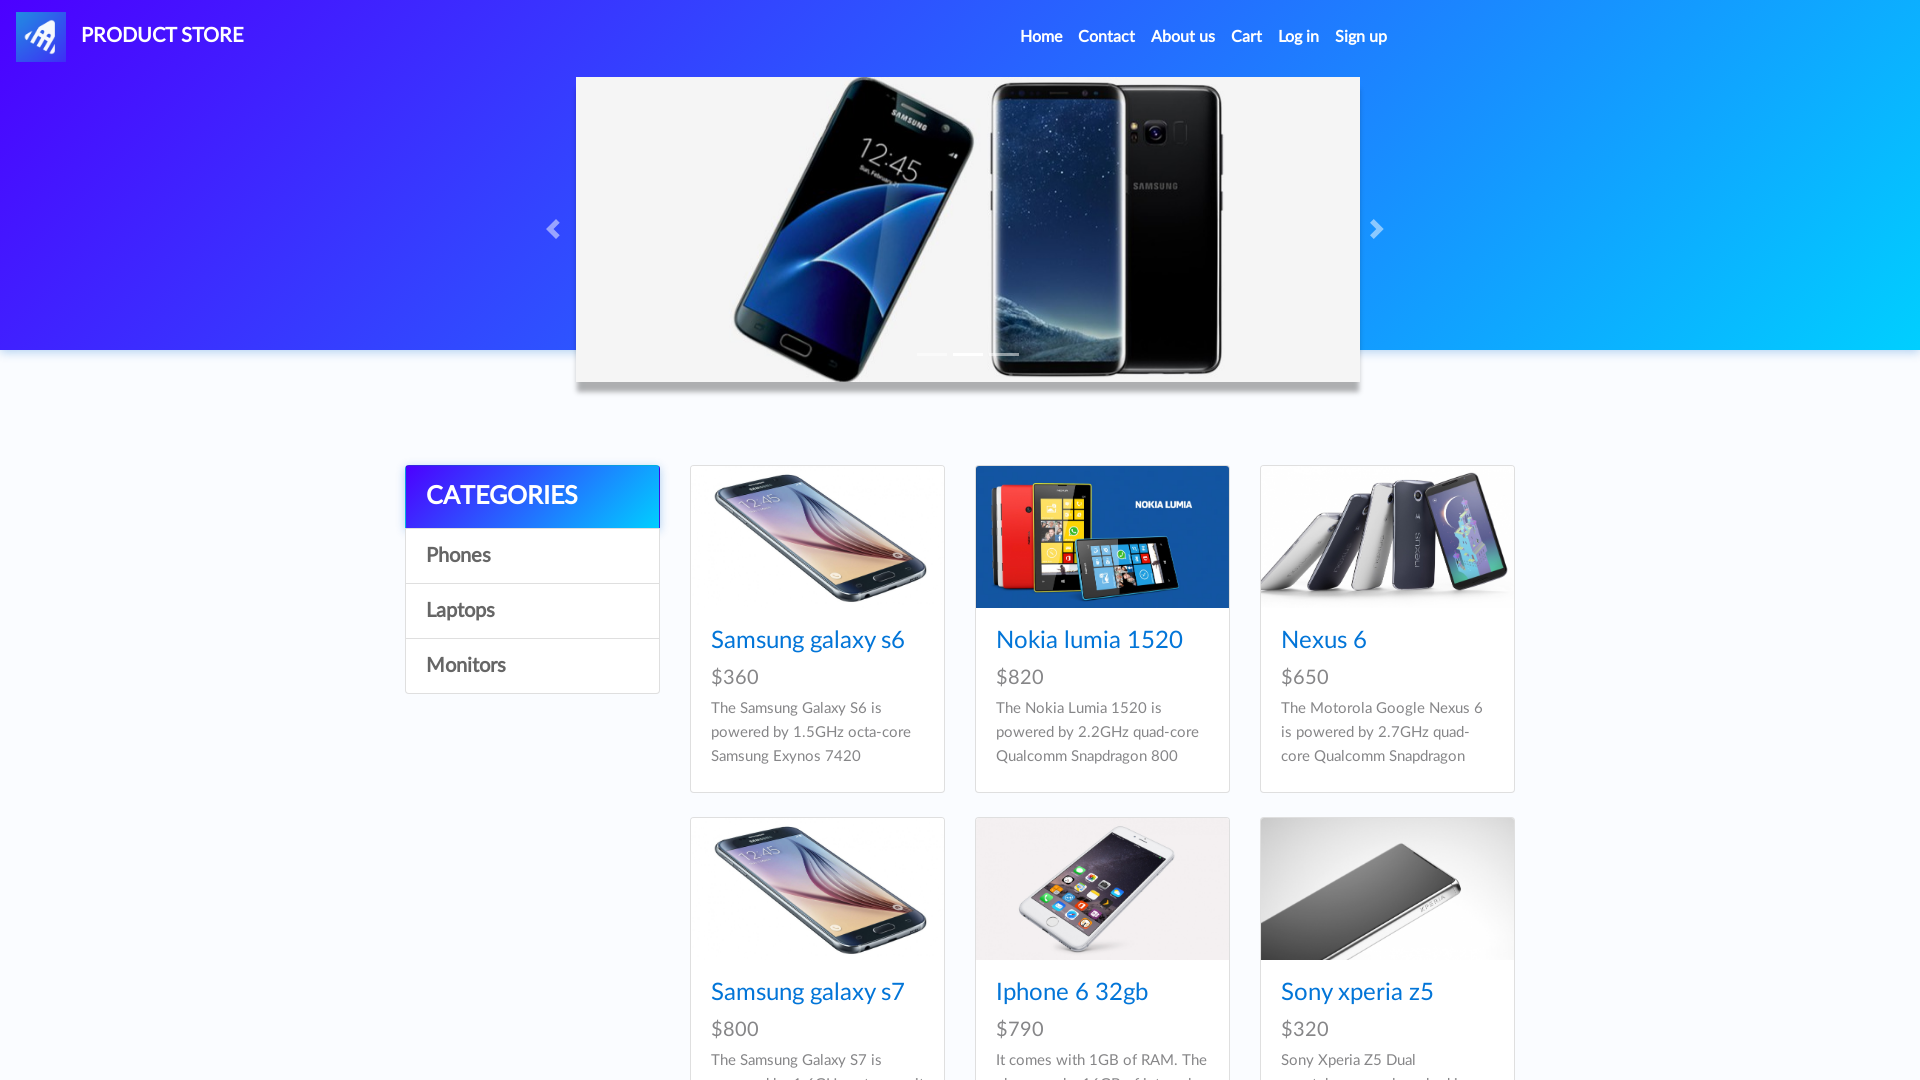